Tests that the Clear completed button displays correct text after marking an item complete

Starting URL: https://demo.playwright.dev/todomvc

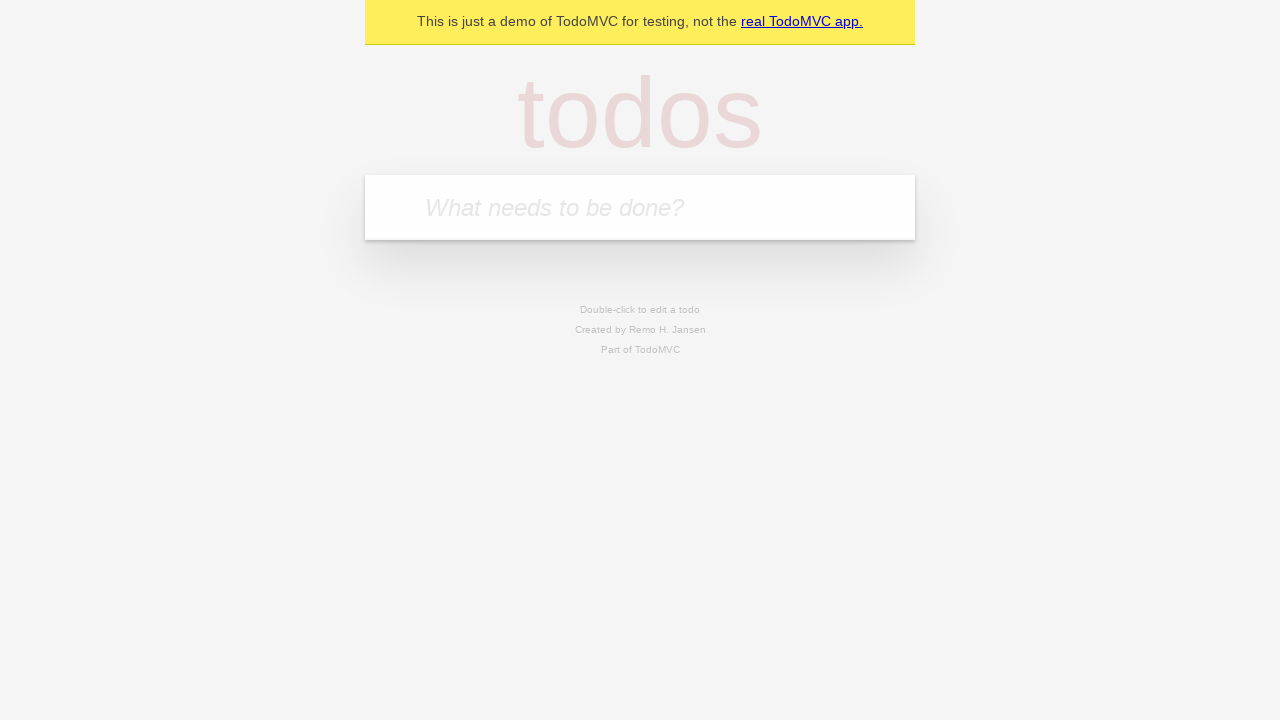

Located the 'What needs to be done?' input field
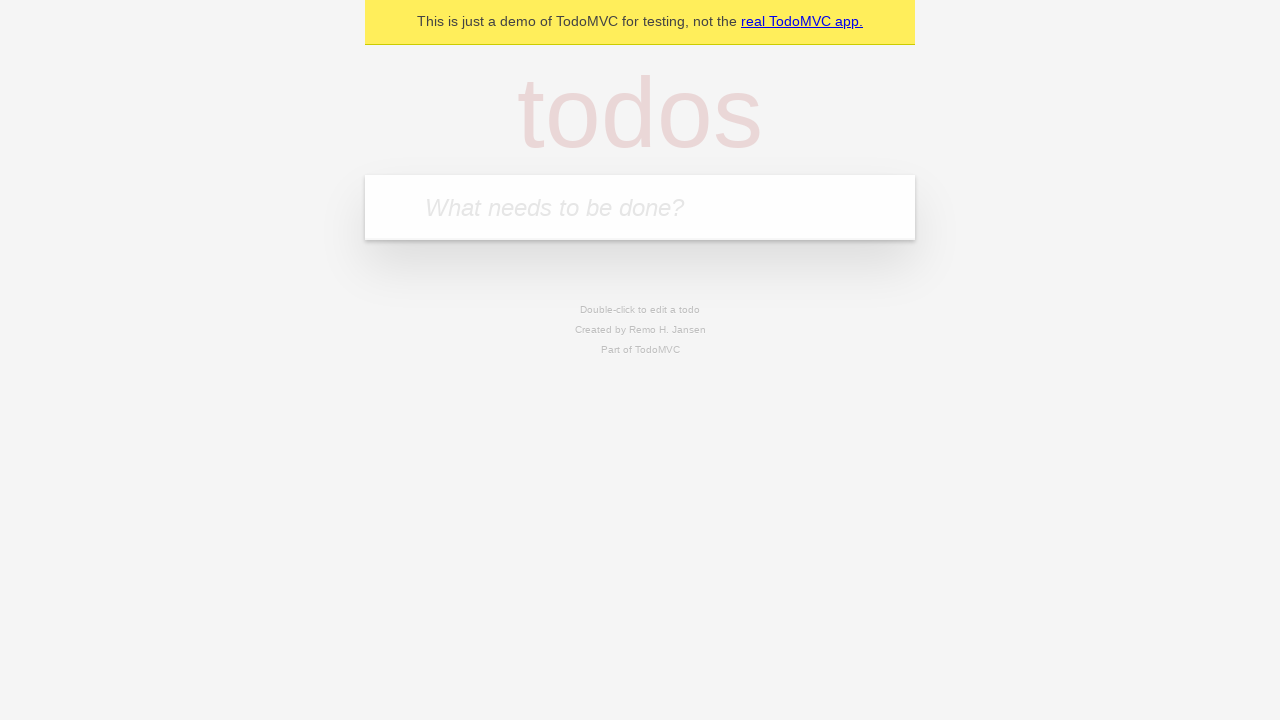

Filled todo input with 'buy some cheese' on internal:attr=[placeholder="What needs to be done?"i]
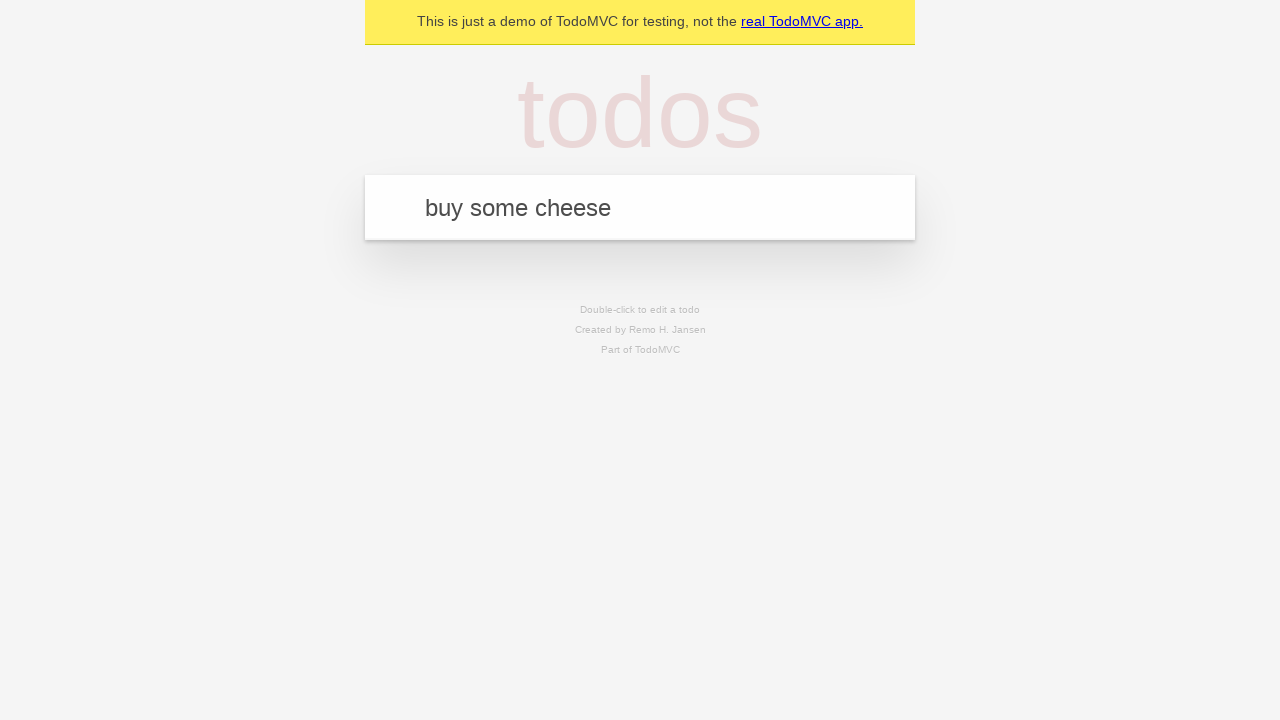

Pressed Enter to add 'buy some cheese' to the todo list on internal:attr=[placeholder="What needs to be done?"i]
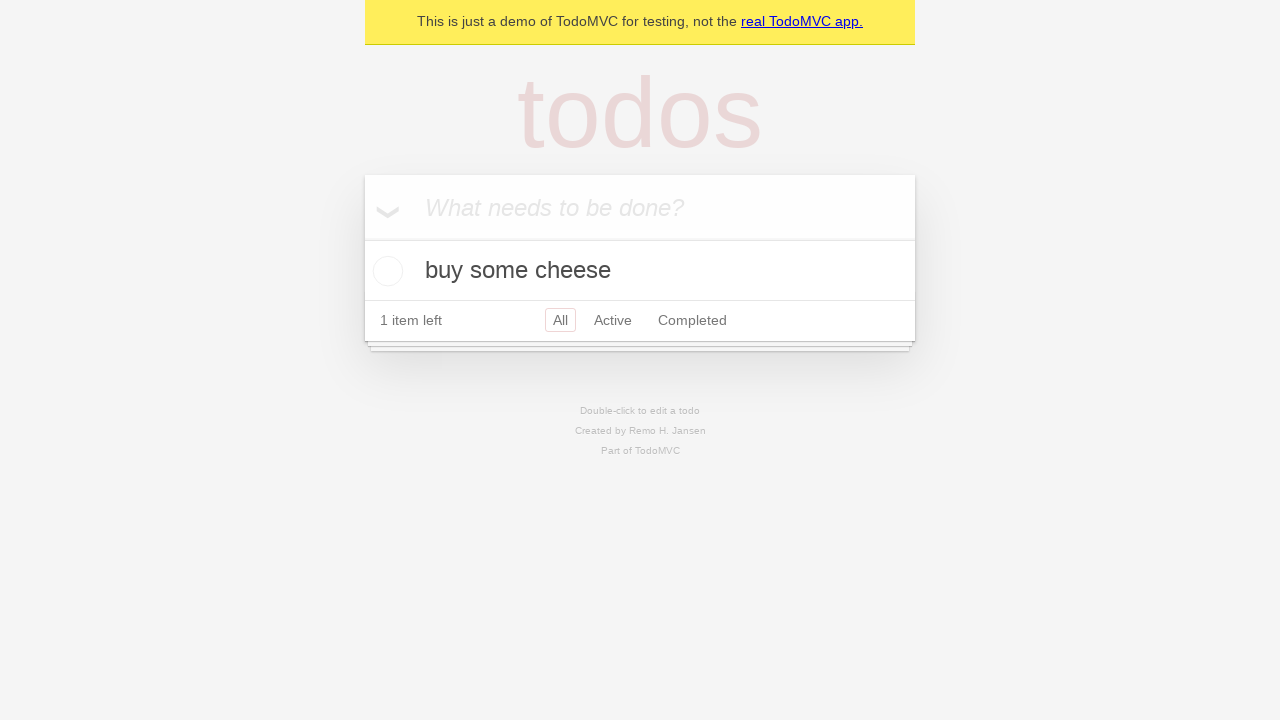

Filled todo input with 'feed the cat' on internal:attr=[placeholder="What needs to be done?"i]
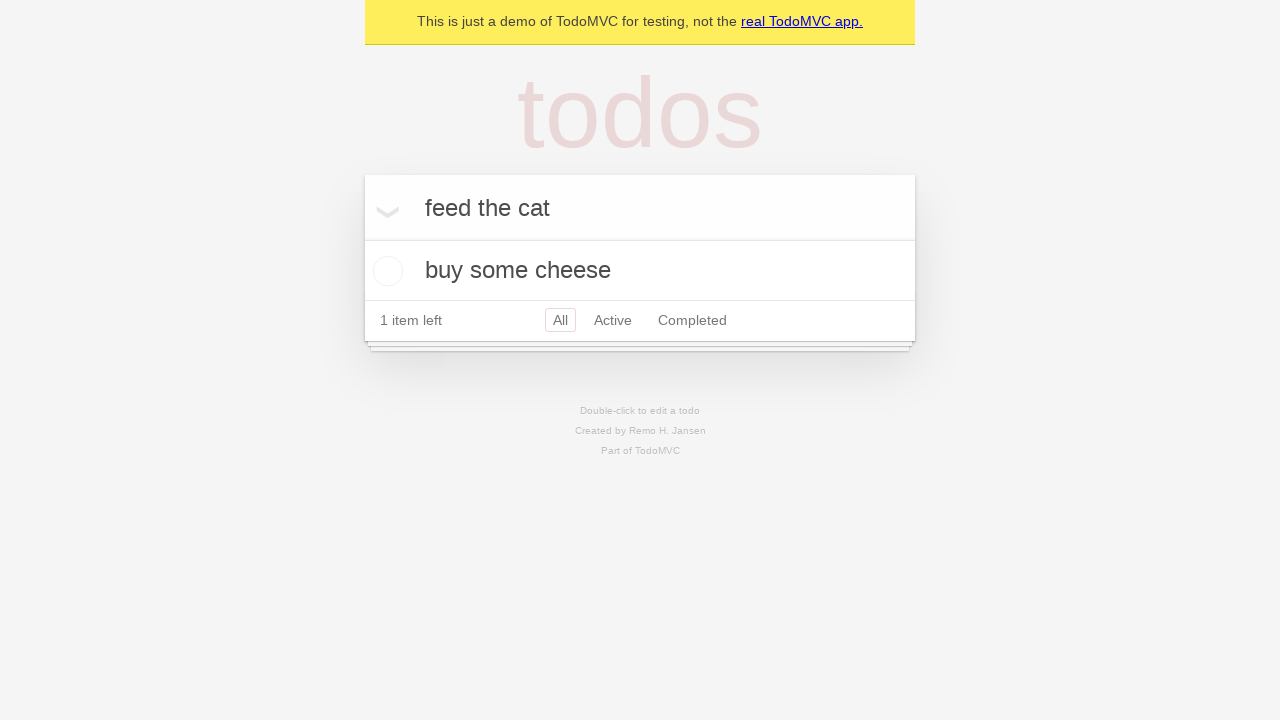

Pressed Enter to add 'feed the cat' to the todo list on internal:attr=[placeholder="What needs to be done?"i]
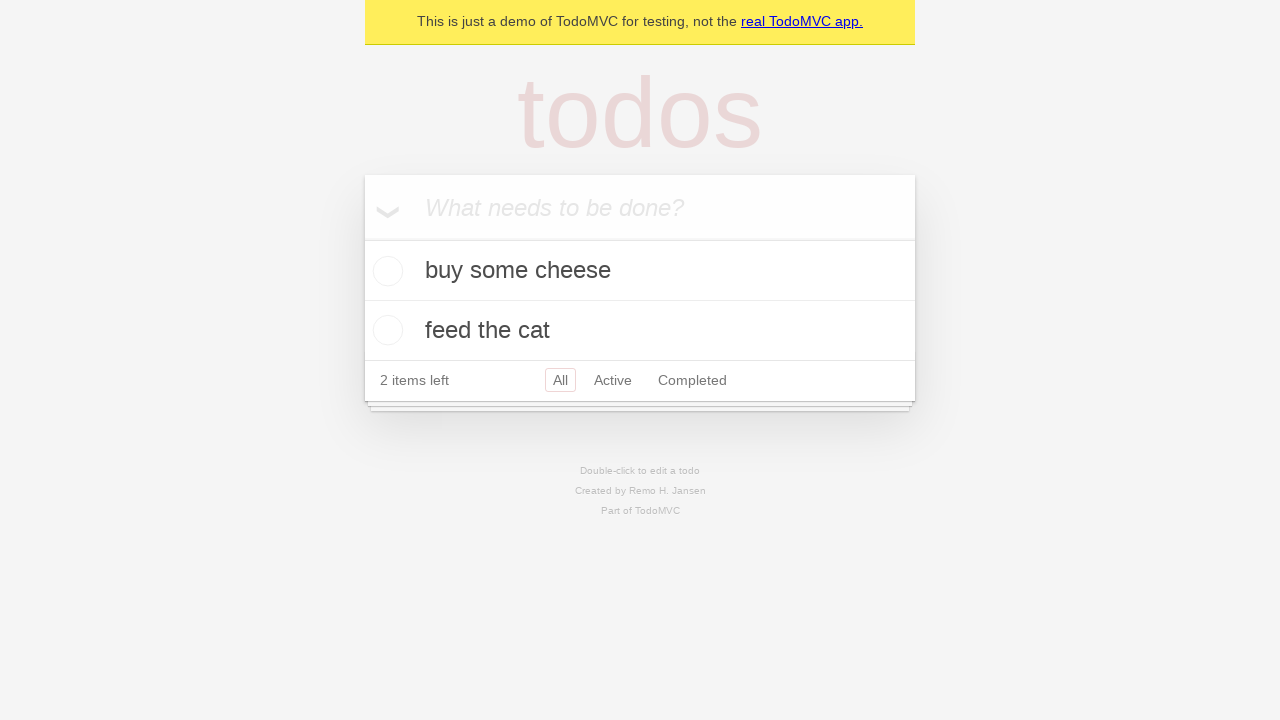

Filled todo input with 'book a doctors appointment' on internal:attr=[placeholder="What needs to be done?"i]
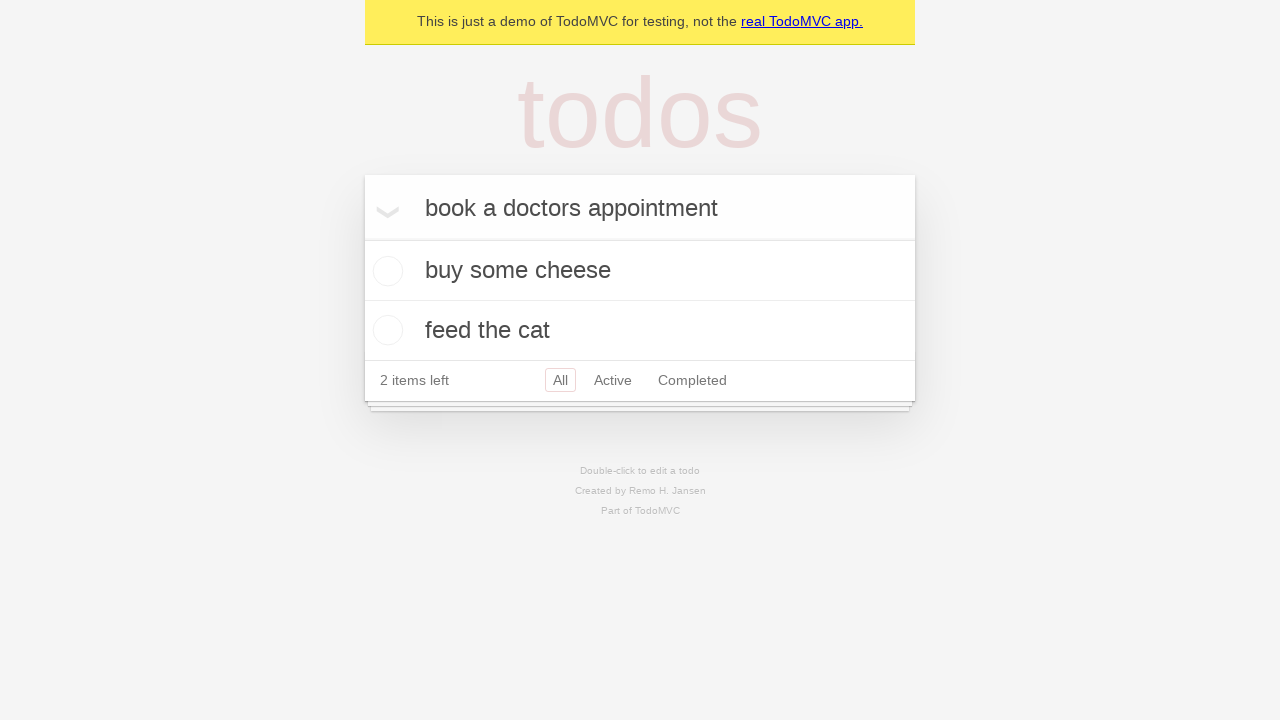

Pressed Enter to add 'book a doctors appointment' to the todo list on internal:attr=[placeholder="What needs to be done?"i]
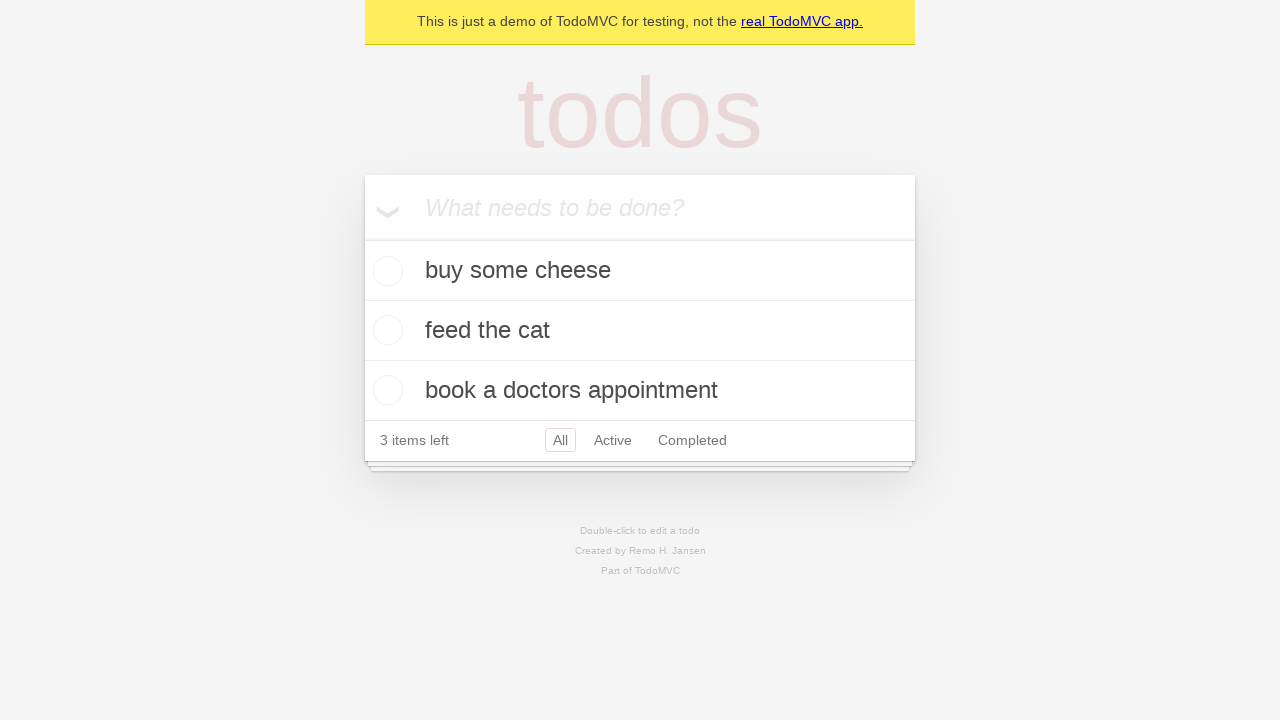

Waited for all 3 todo items to be loaded in the DOM
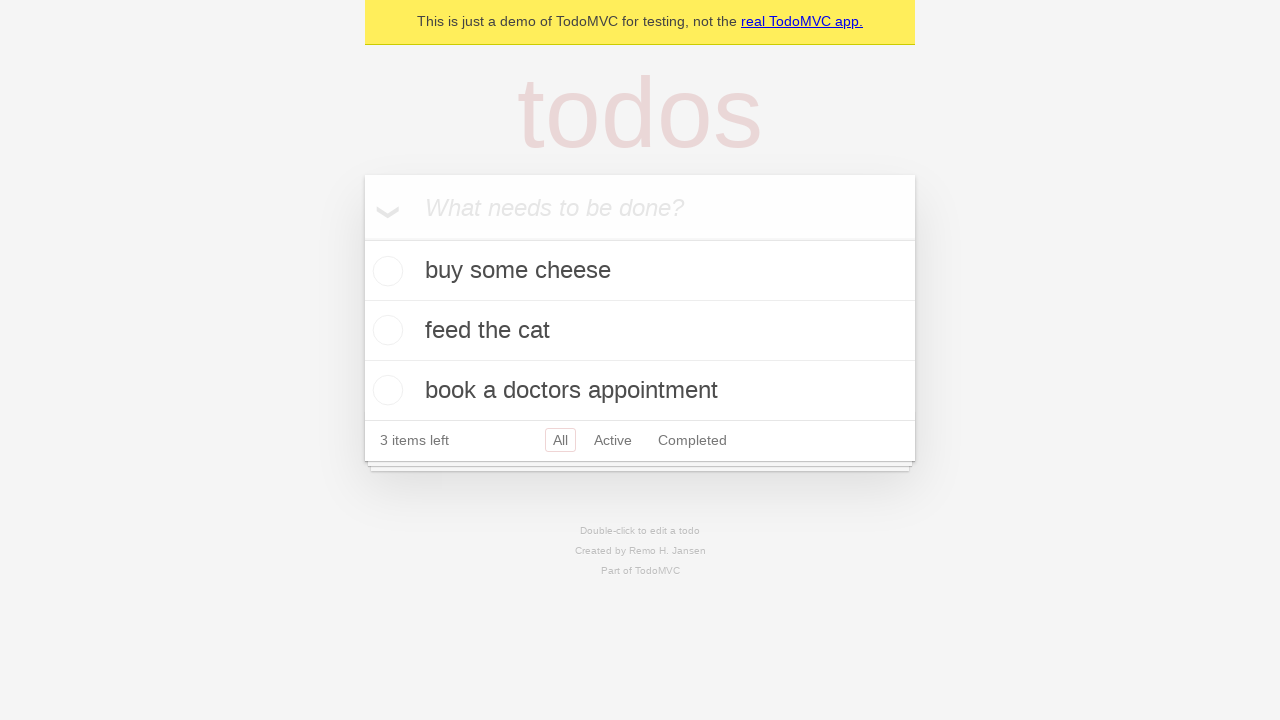

Checked the first todo item as complete at (385, 271) on .todo-list li .toggle >> nth=0
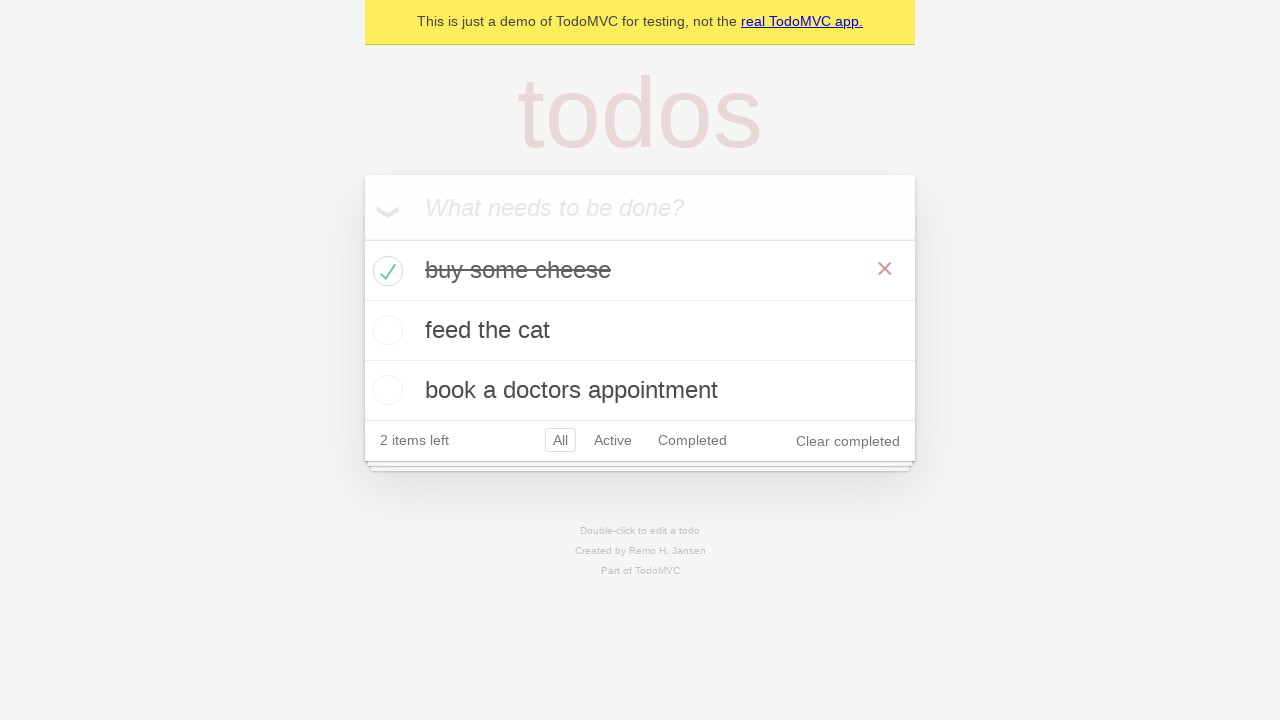

Verified that the 'Clear completed' button is now visible
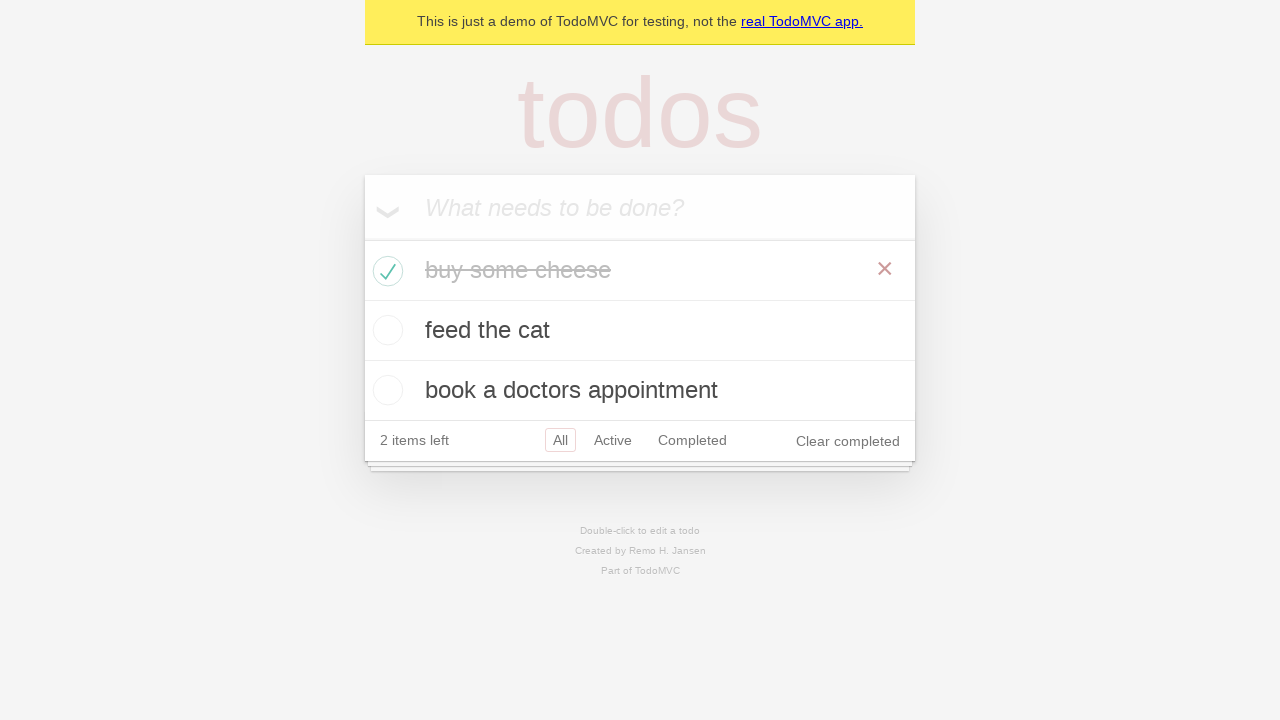

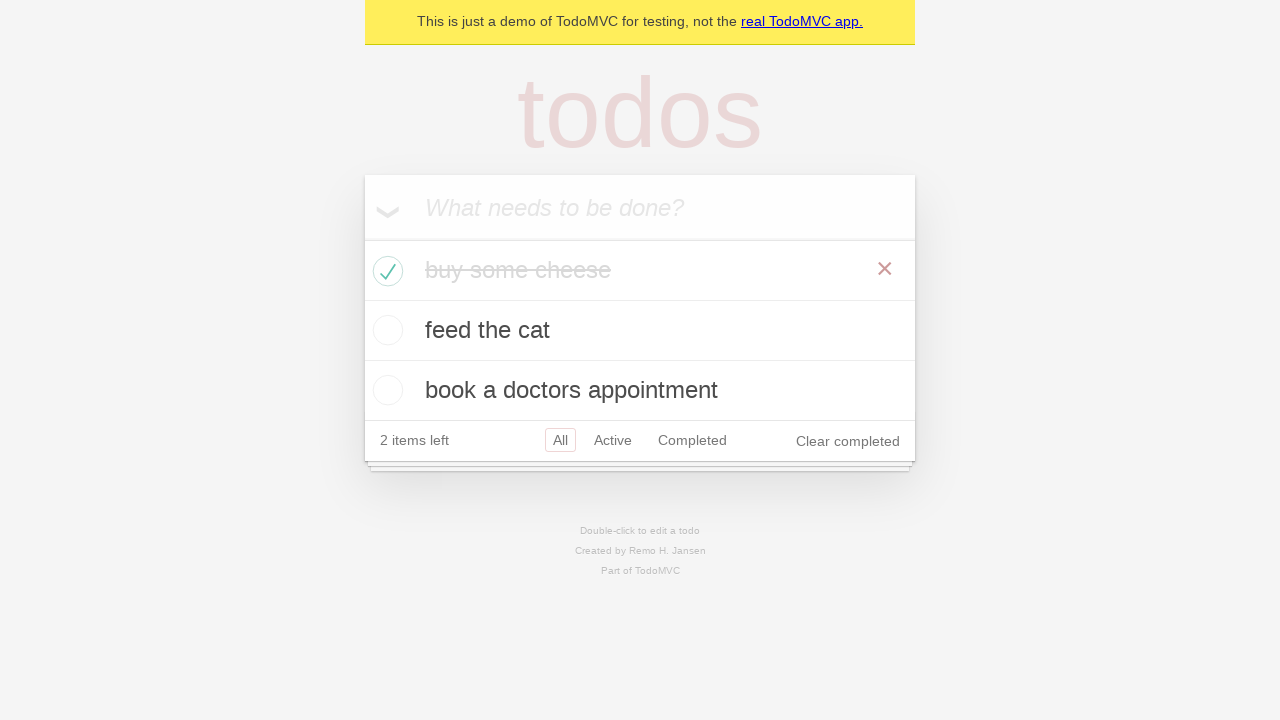